Tests the "Make Appointment" button navigation on the Katalon demo healthcare appointment site by clicking the button and verifying the URL changes to the profile/login page.

Starting URL: https://katalon-demo-cura.herokuapp.com/

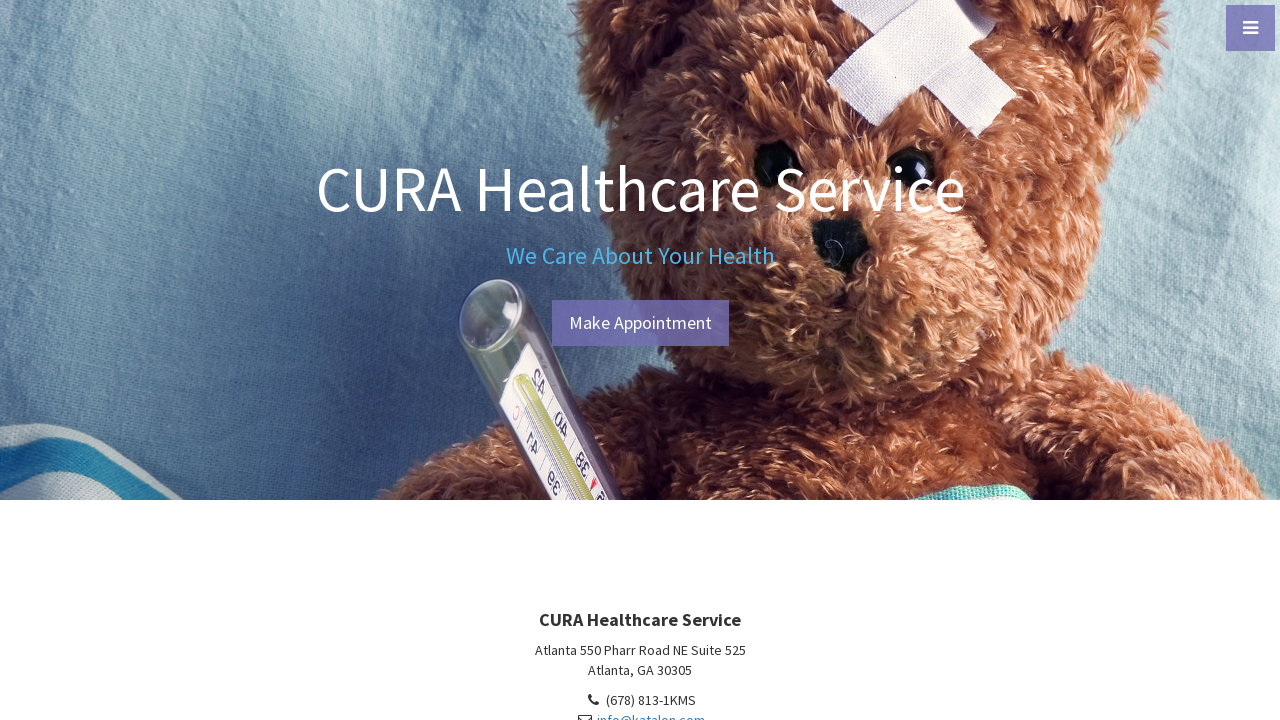

Clicked the 'Make Appointment' button at (640, 323) on #btn-make-appointment
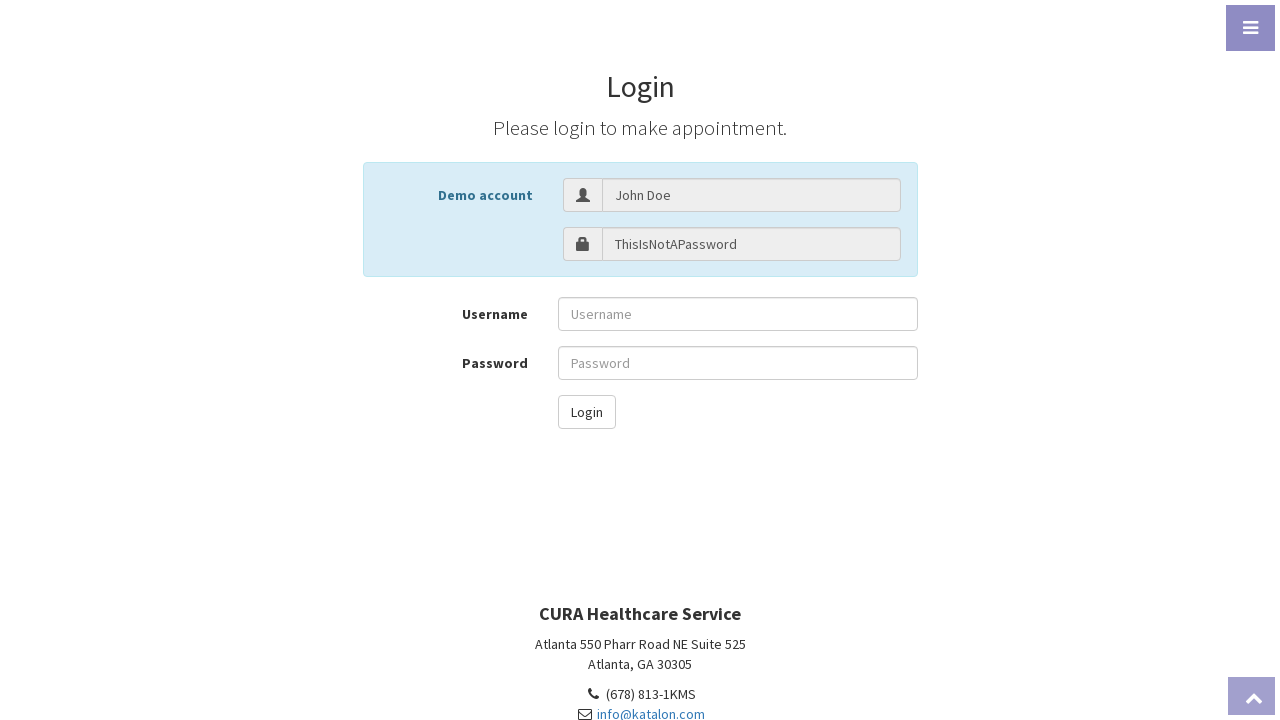

Navigation completed and URL verified as profile/login page
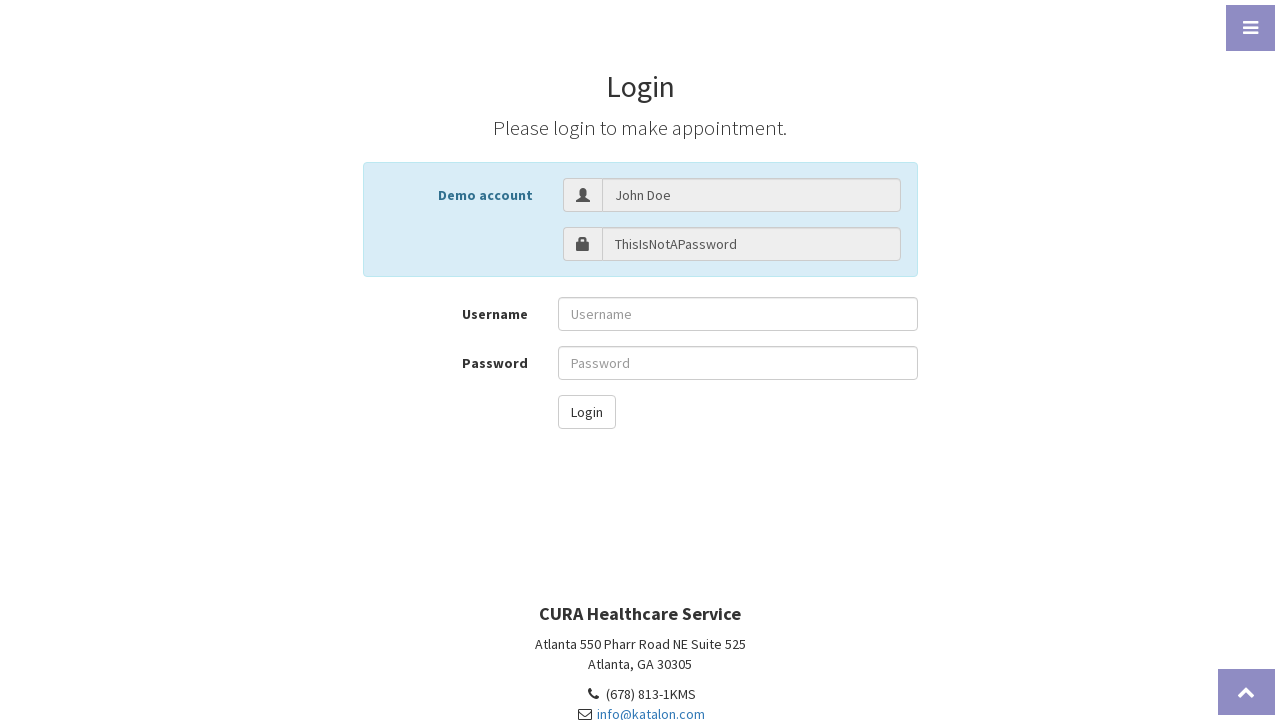

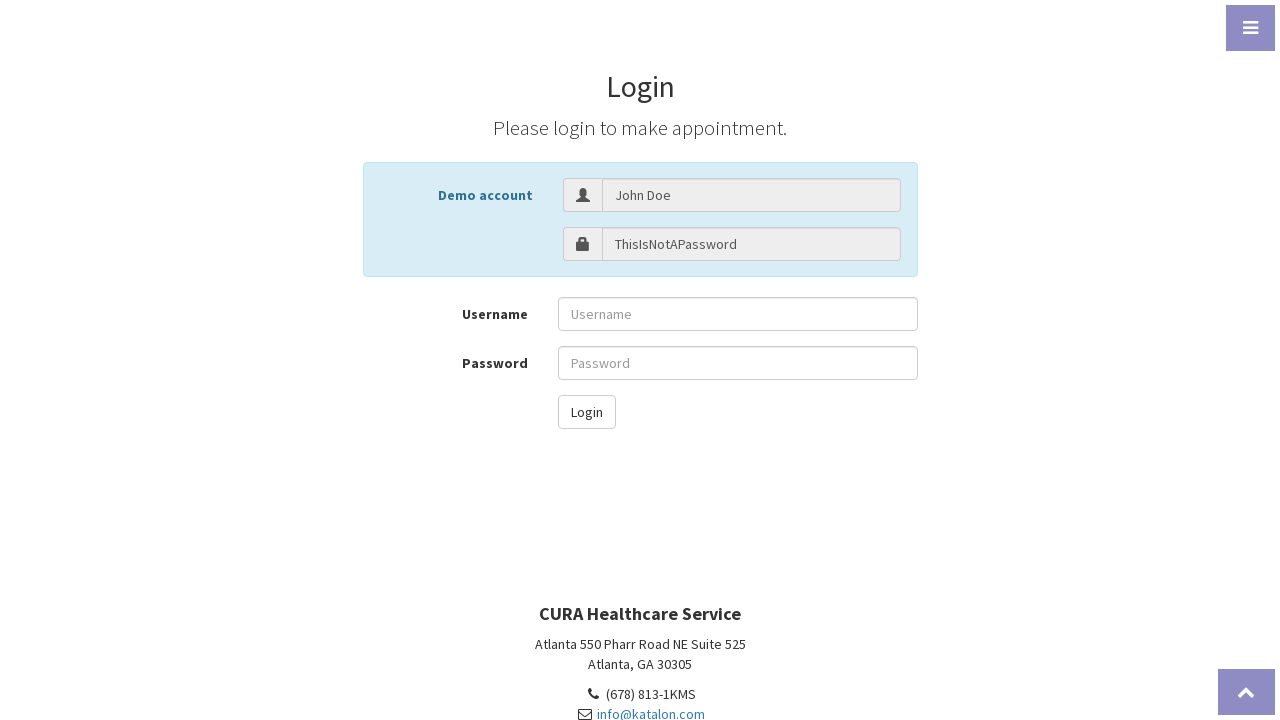